Tests JavaScript alert by clicking the first button and accepting the alert, then verifying the success message

Starting URL: https://the-internet.herokuapp.com/javascript_alerts

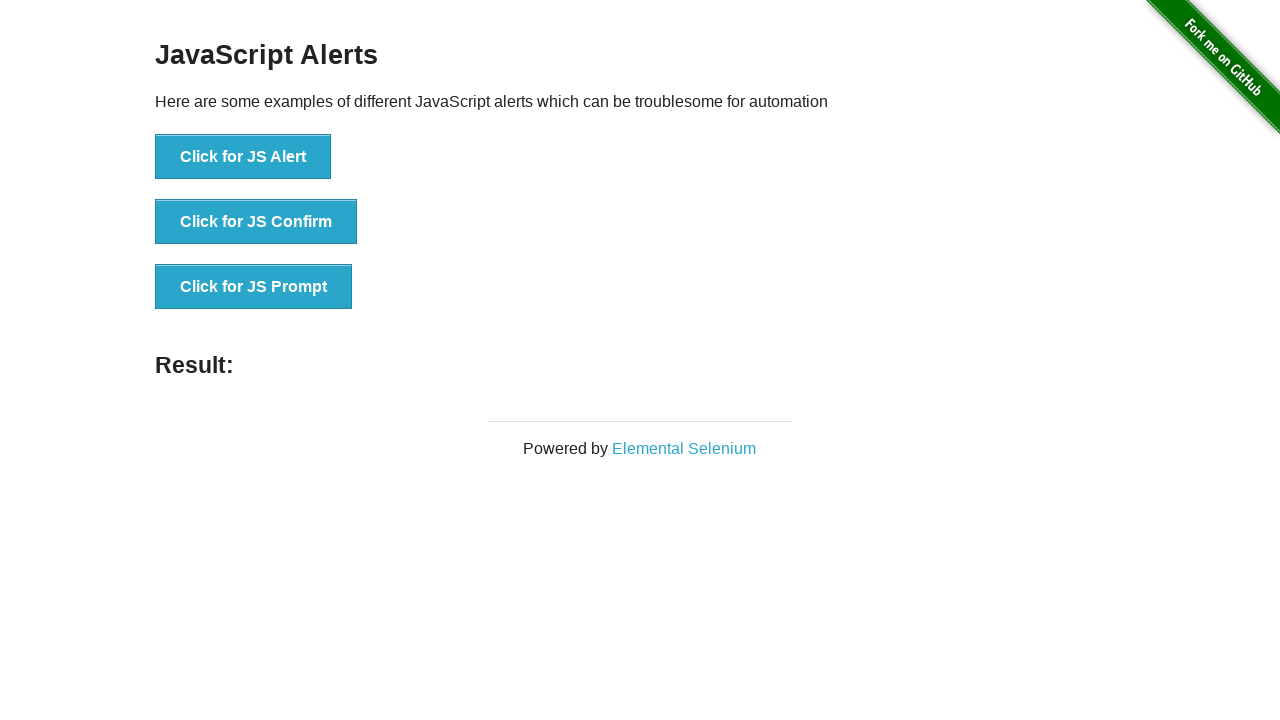

Clicked the first alert button at (243, 157) on button[onclick='jsAlert()']
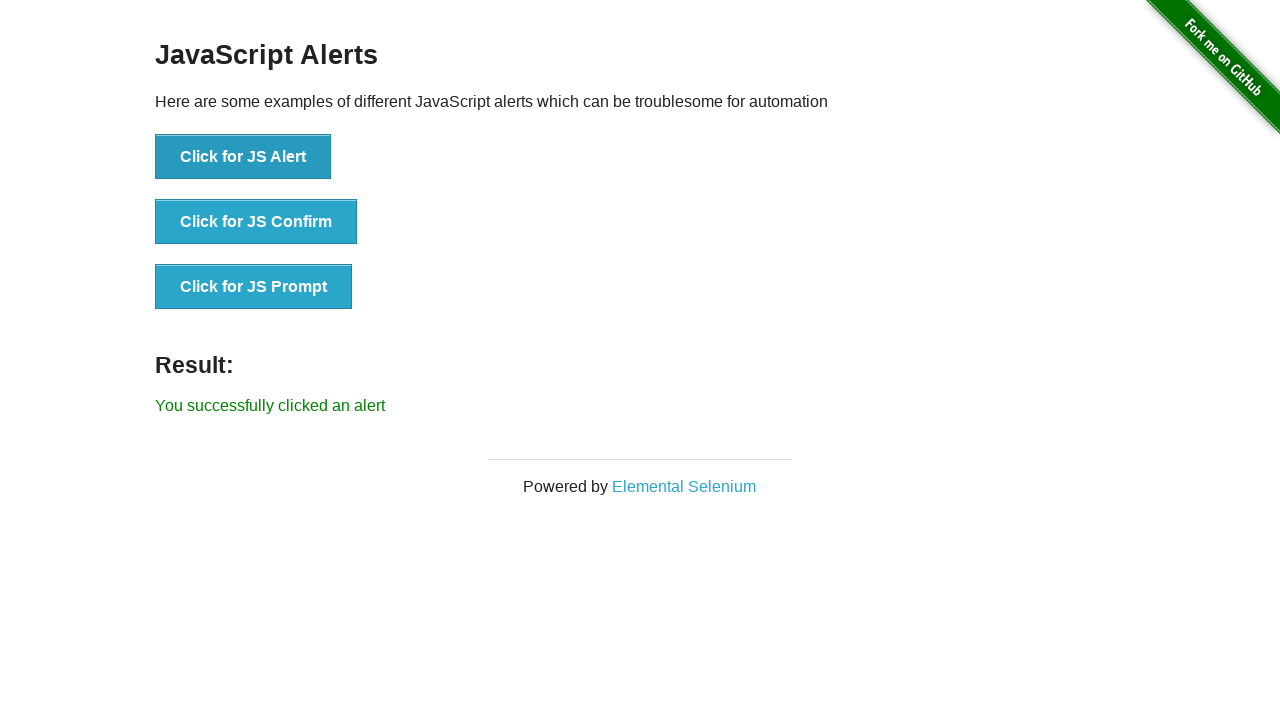

Set up dialog handler to accept alerts
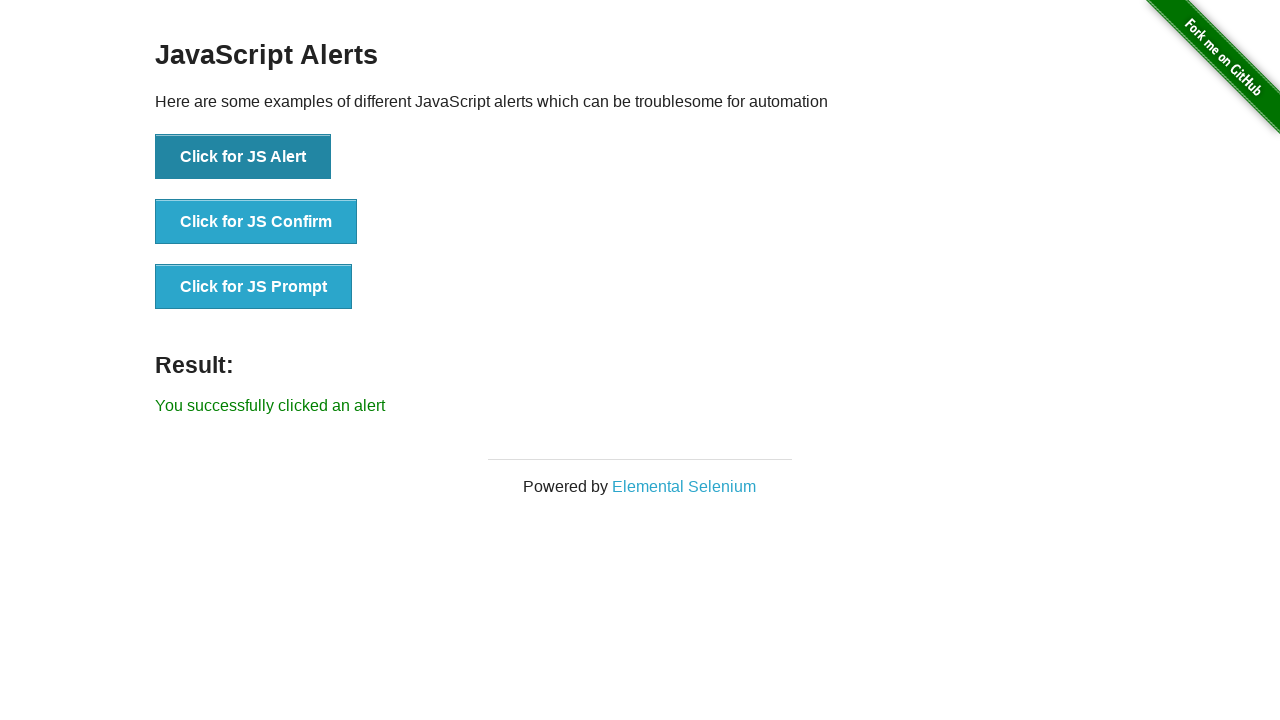

Clicked the alert button and accepted the JavaScript alert at (243, 157) on button[onclick='jsAlert()']
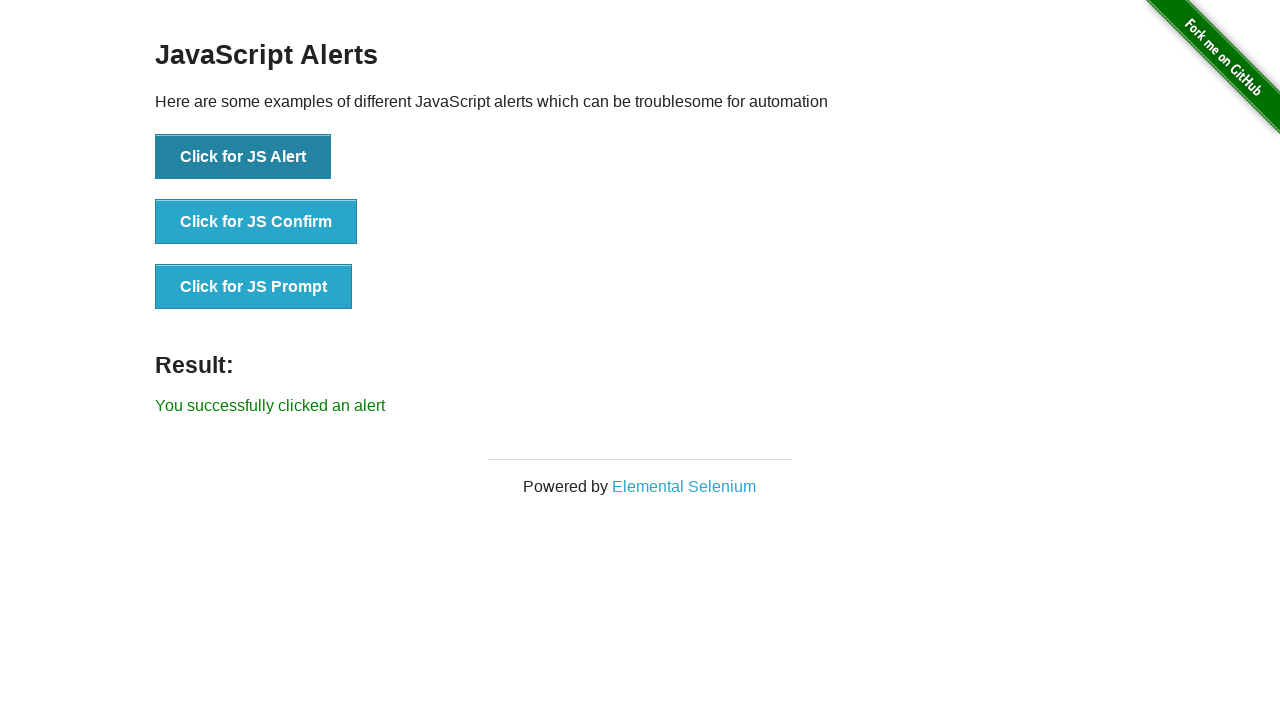

Waited for result message element to appear
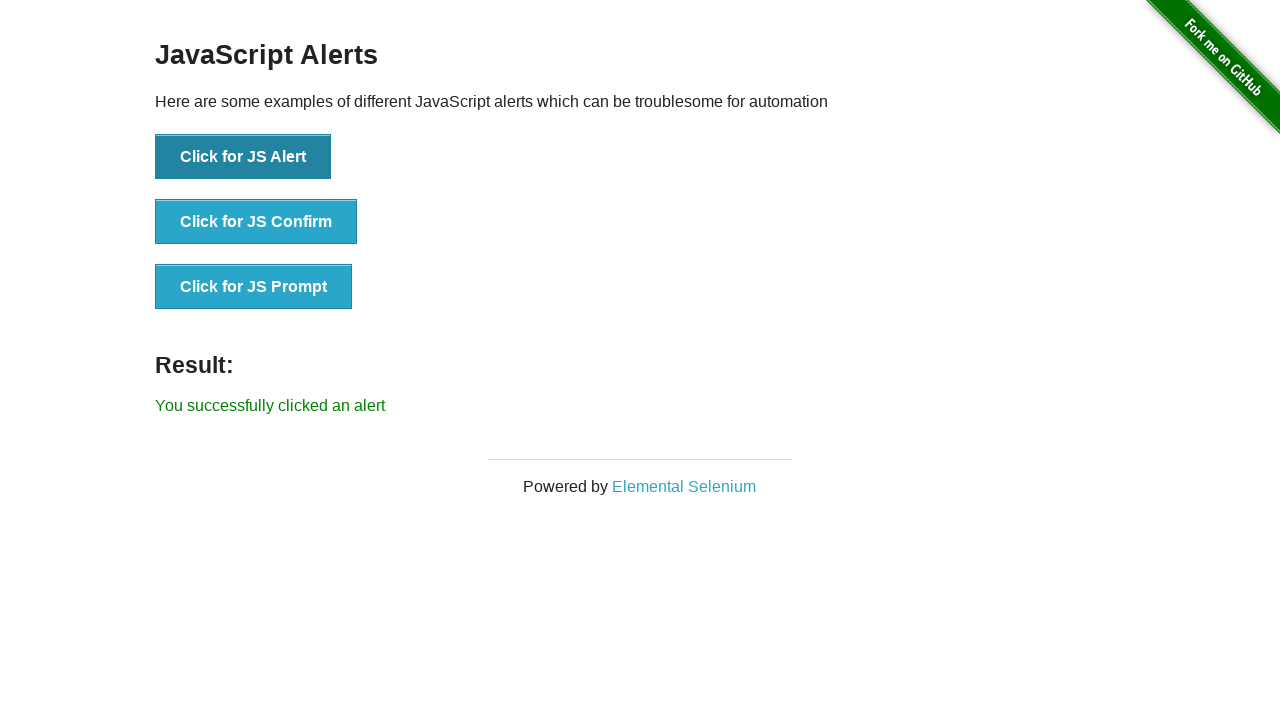

Verified success message: 'You successfully clicked an alert'
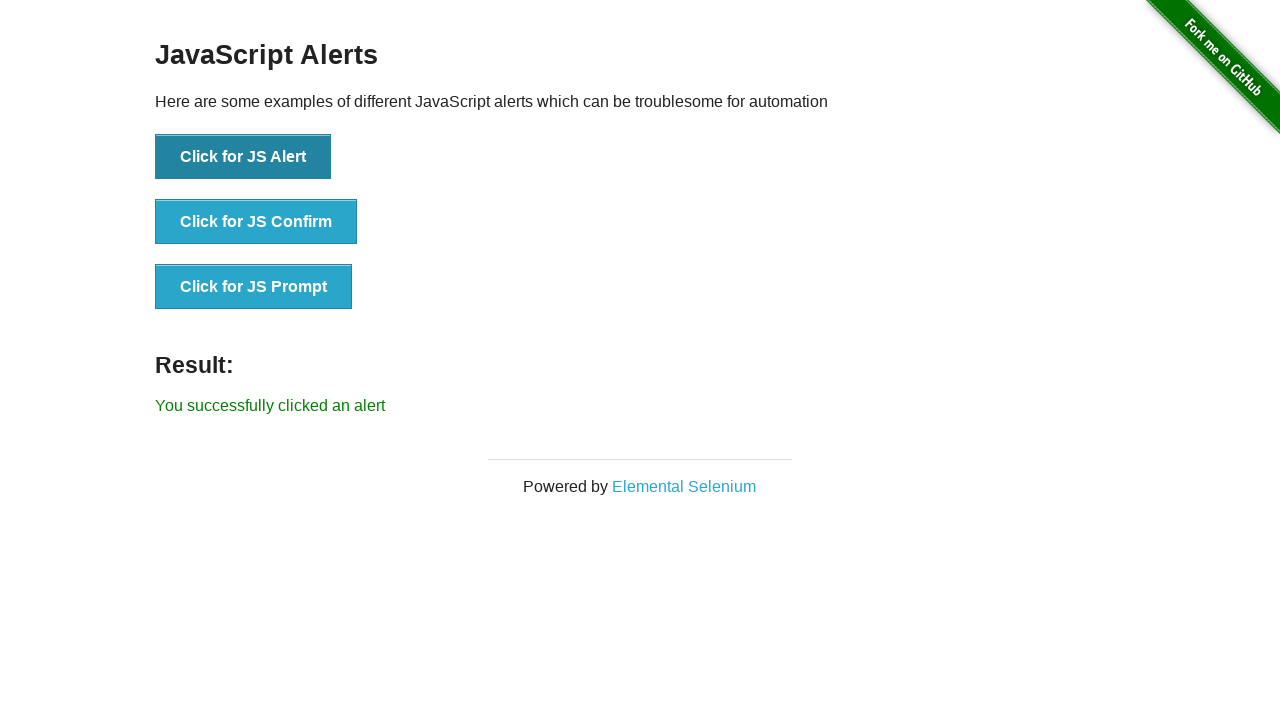

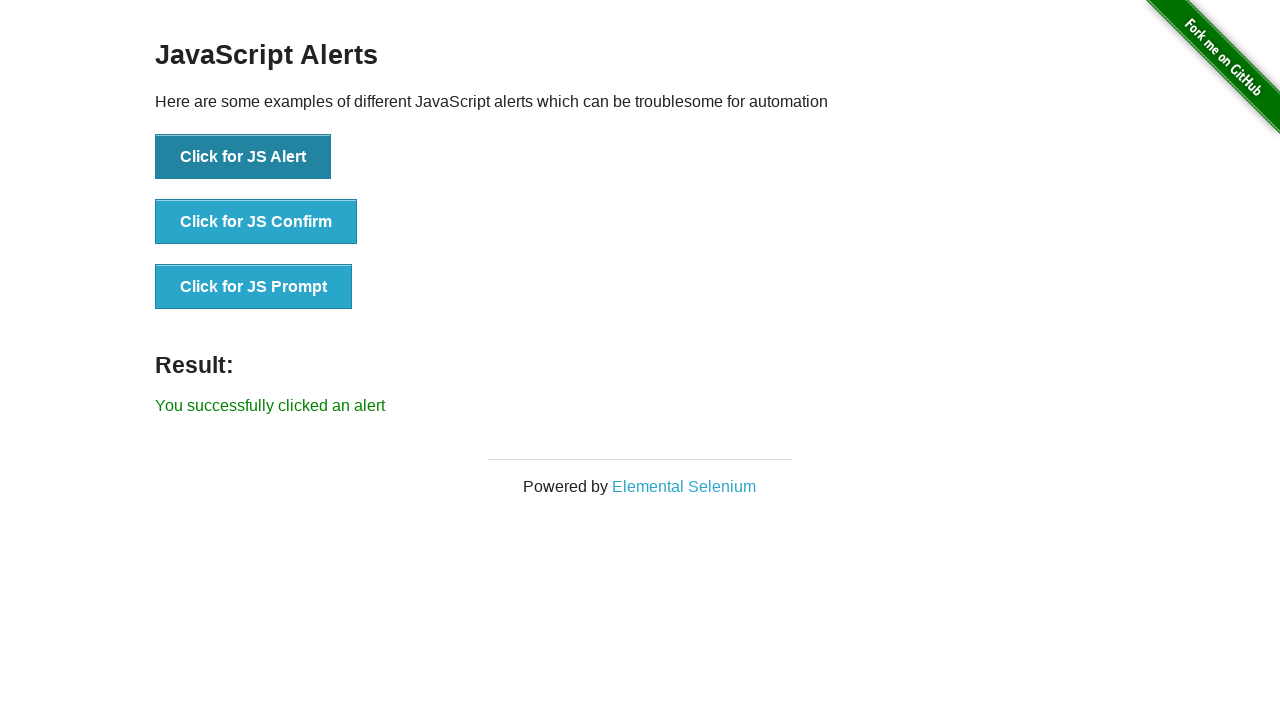